Tests hovering over the Courses menu item on the GreensTech website

Starting URL: http://greenstech.in/selenium-course-content.html

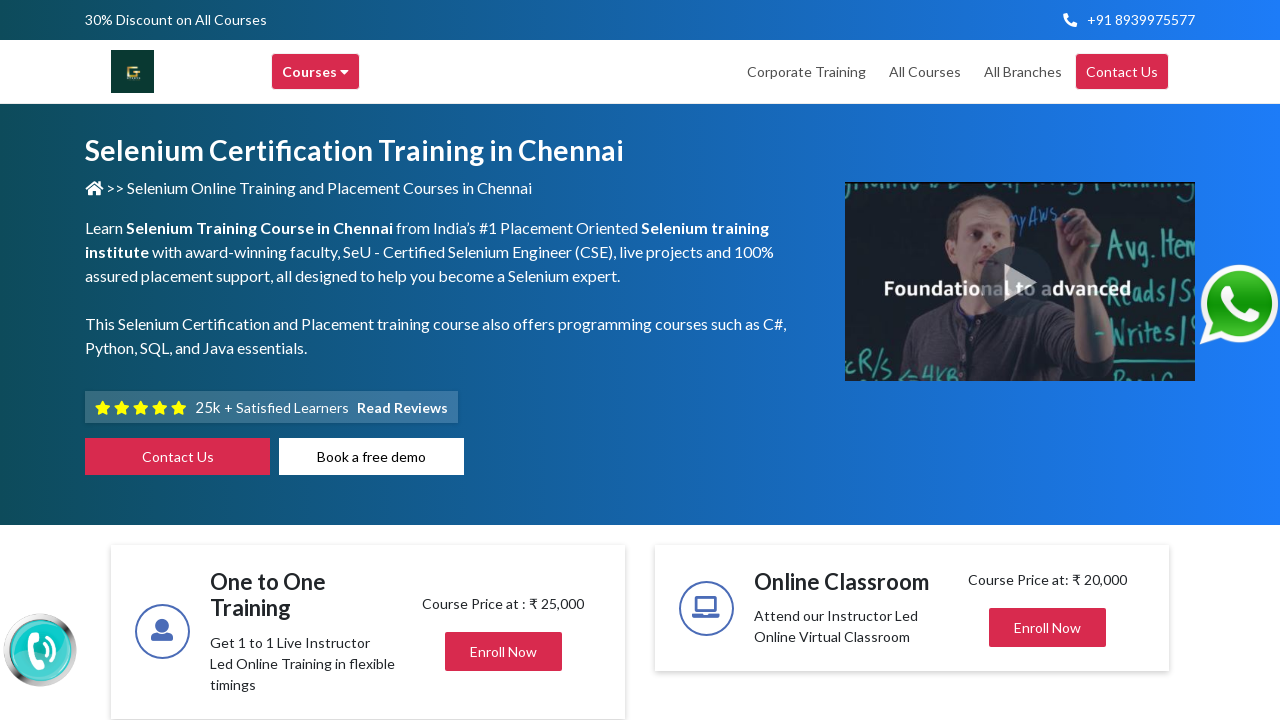

Waited 6 seconds for page to load
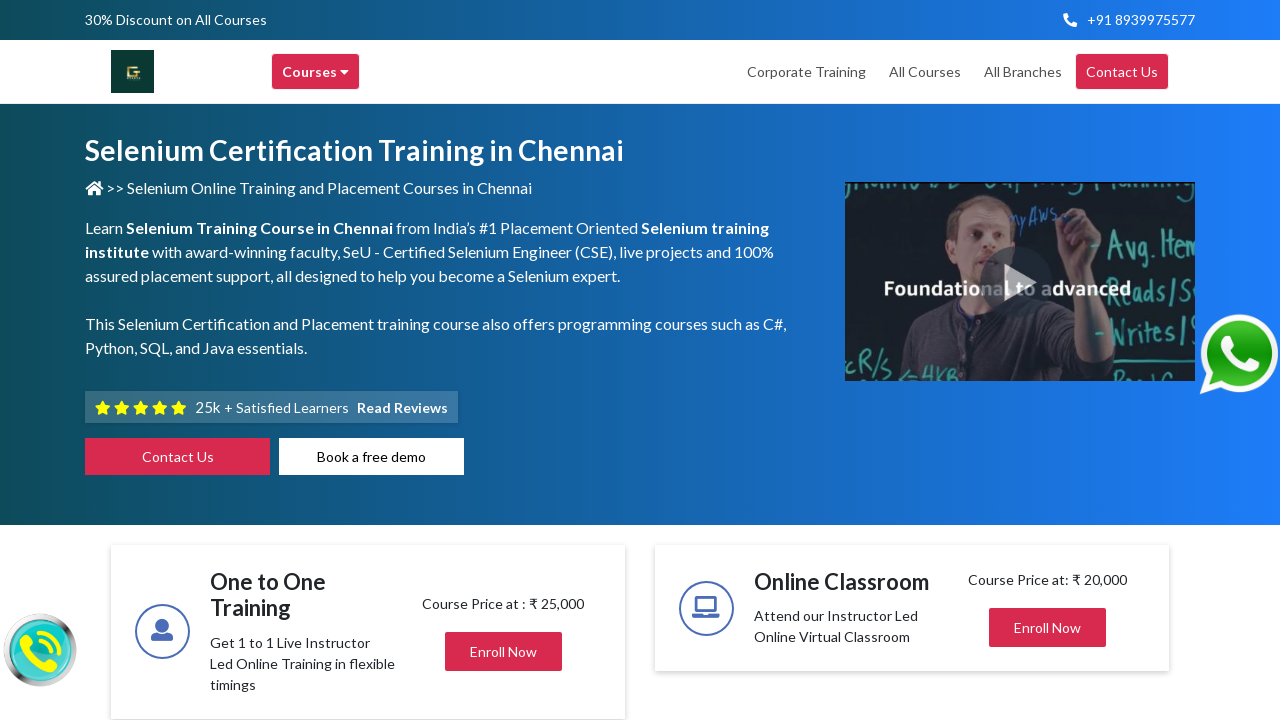

Located Courses menu item
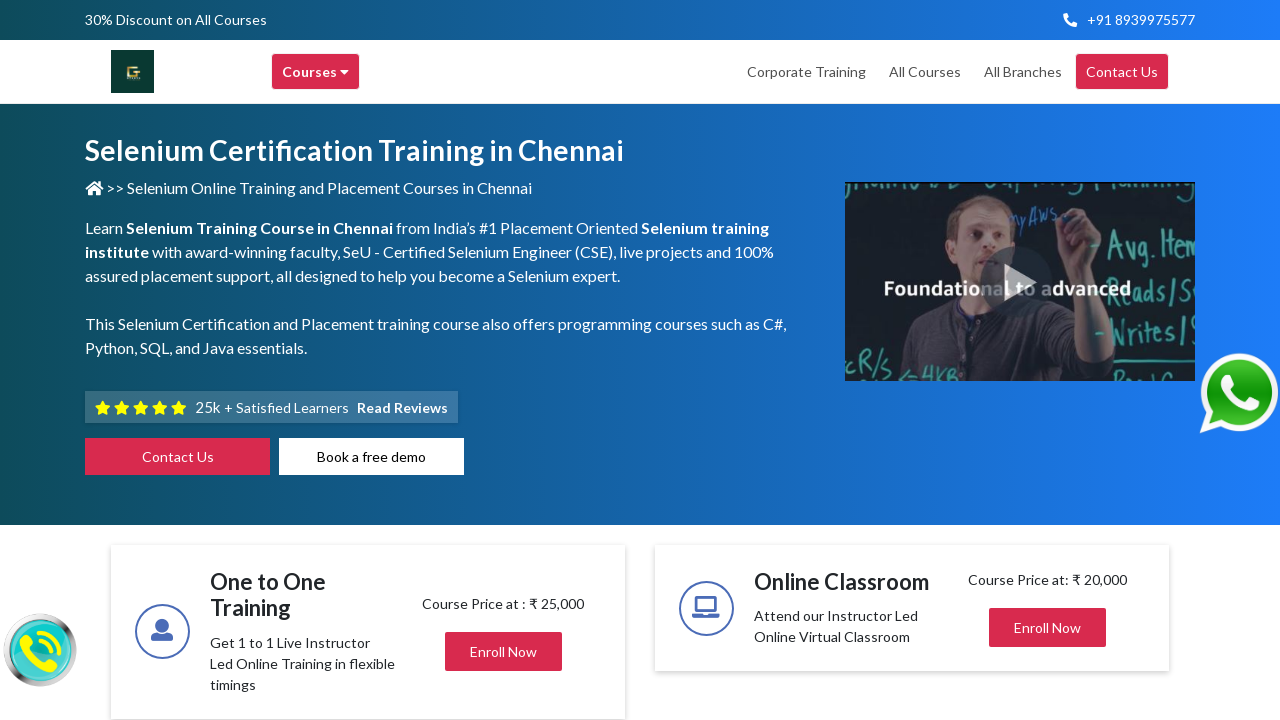

Hovered over Courses menu item at (316, 72) on xpath=//div[text()='Courses ']
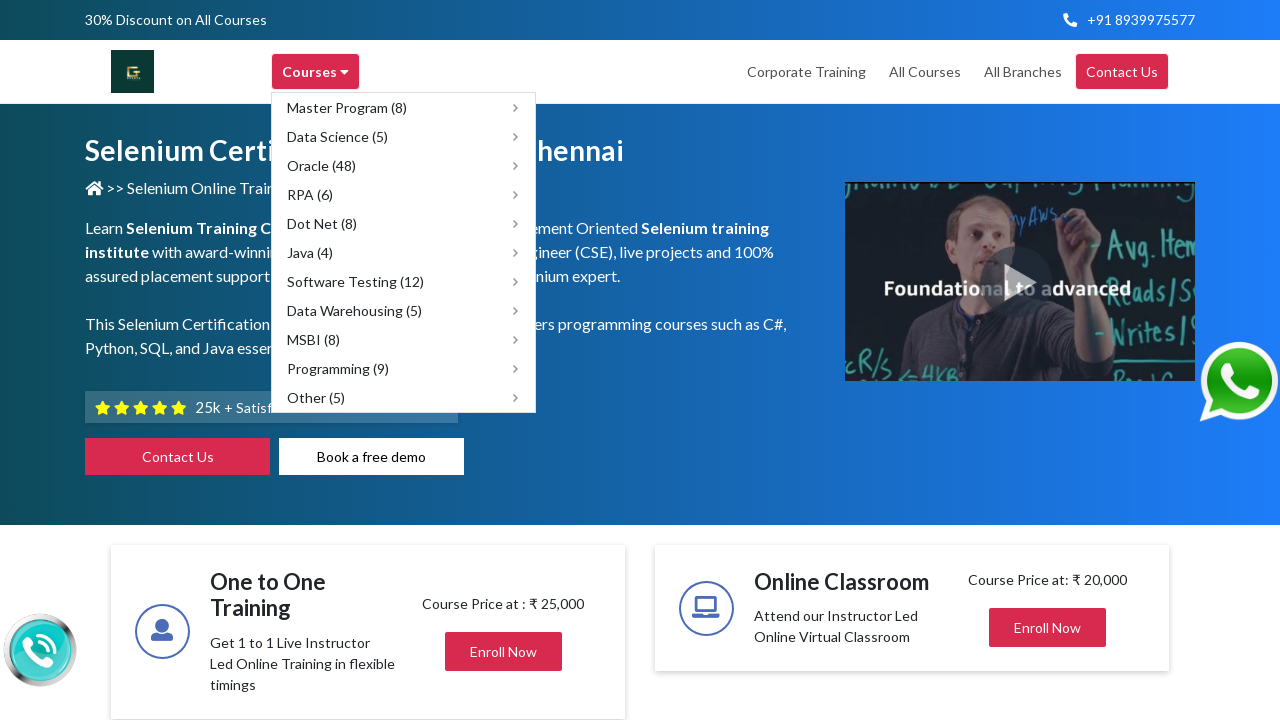

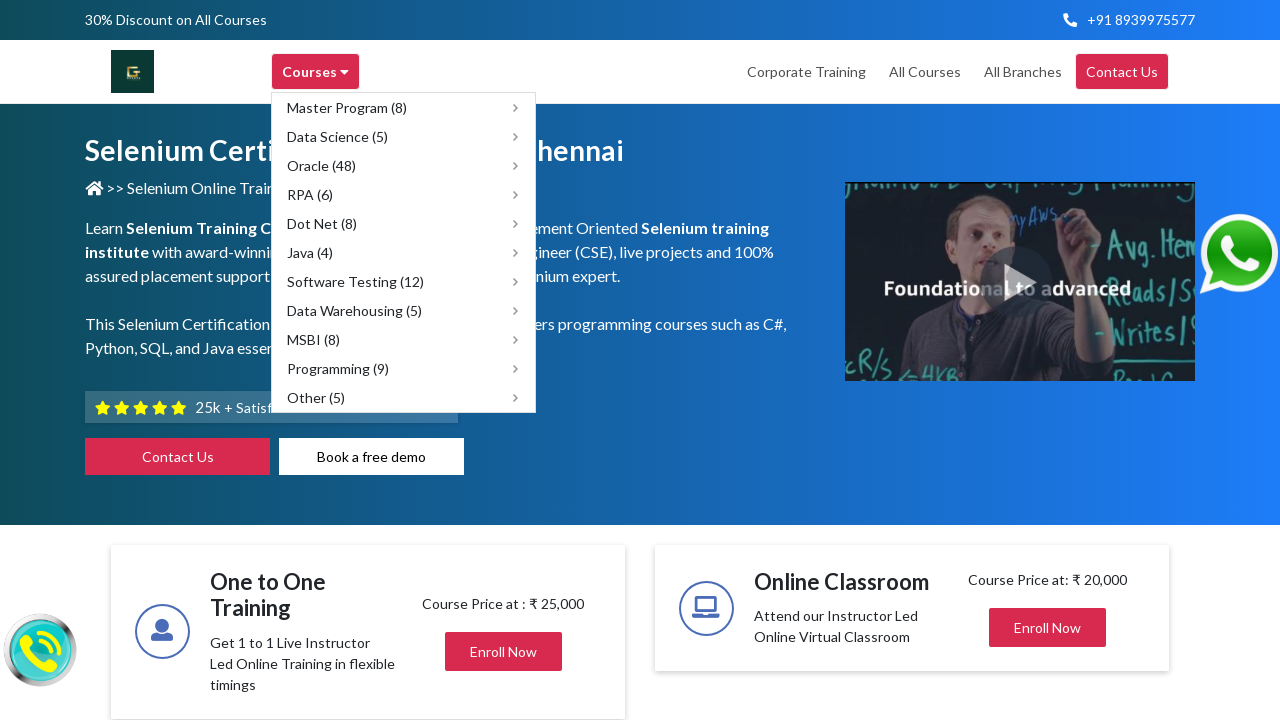